Tests jQuery UI demo page by navigating to the Selectable demo, interacting with an item inside an iframe, then navigating to the Sortable demo

Starting URL: http://jqueryui.com/

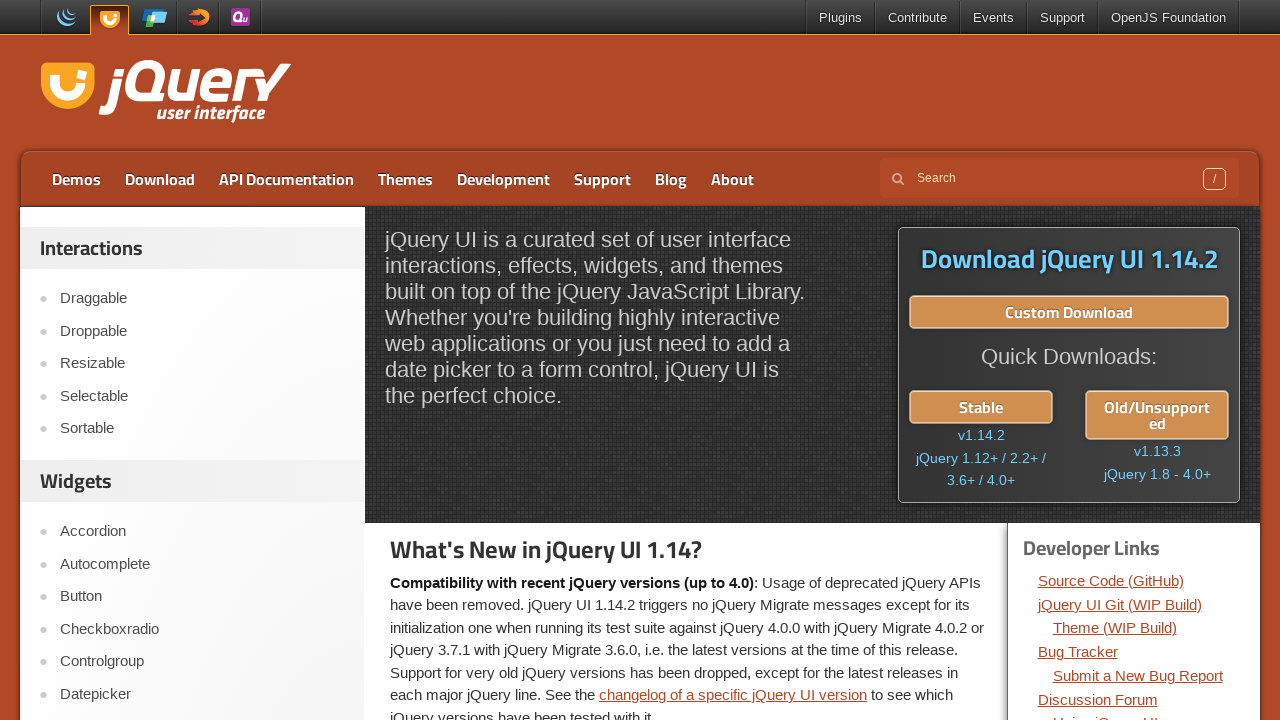

Clicked on Selectable link in jQuery UI demo at (202, 396) on xpath=//a[text()='Selectable']
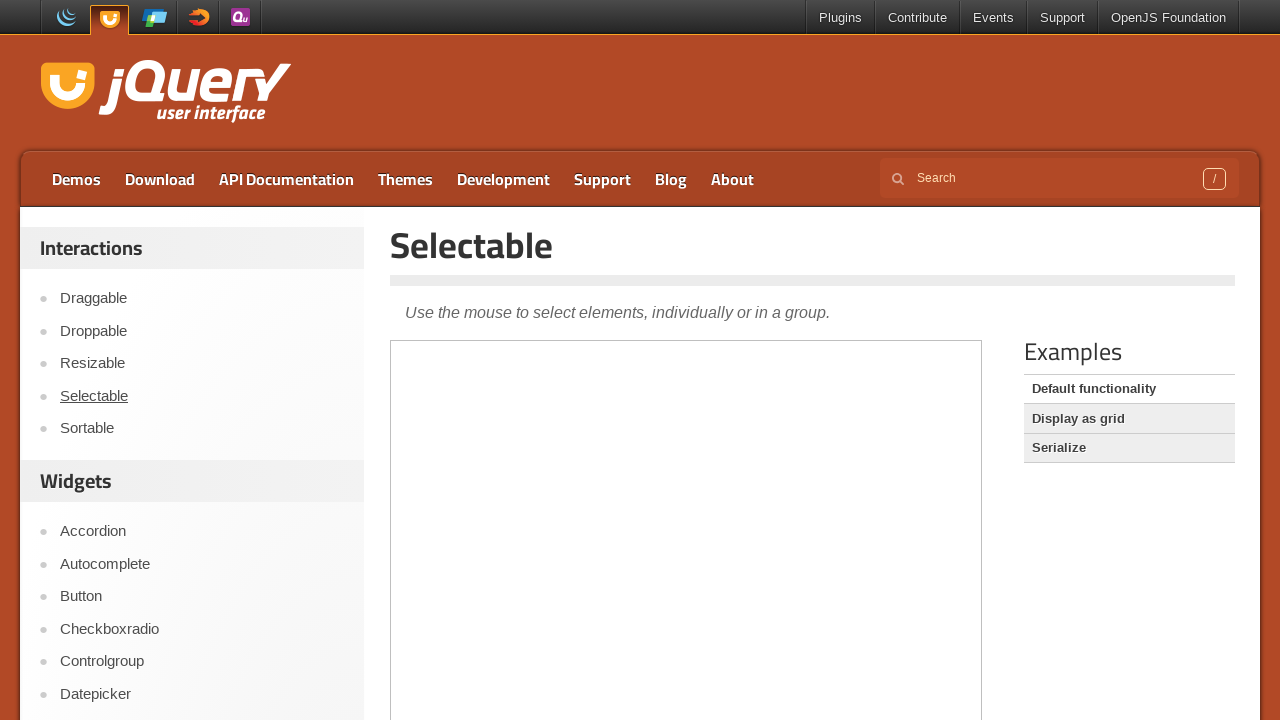

Located iframe with content
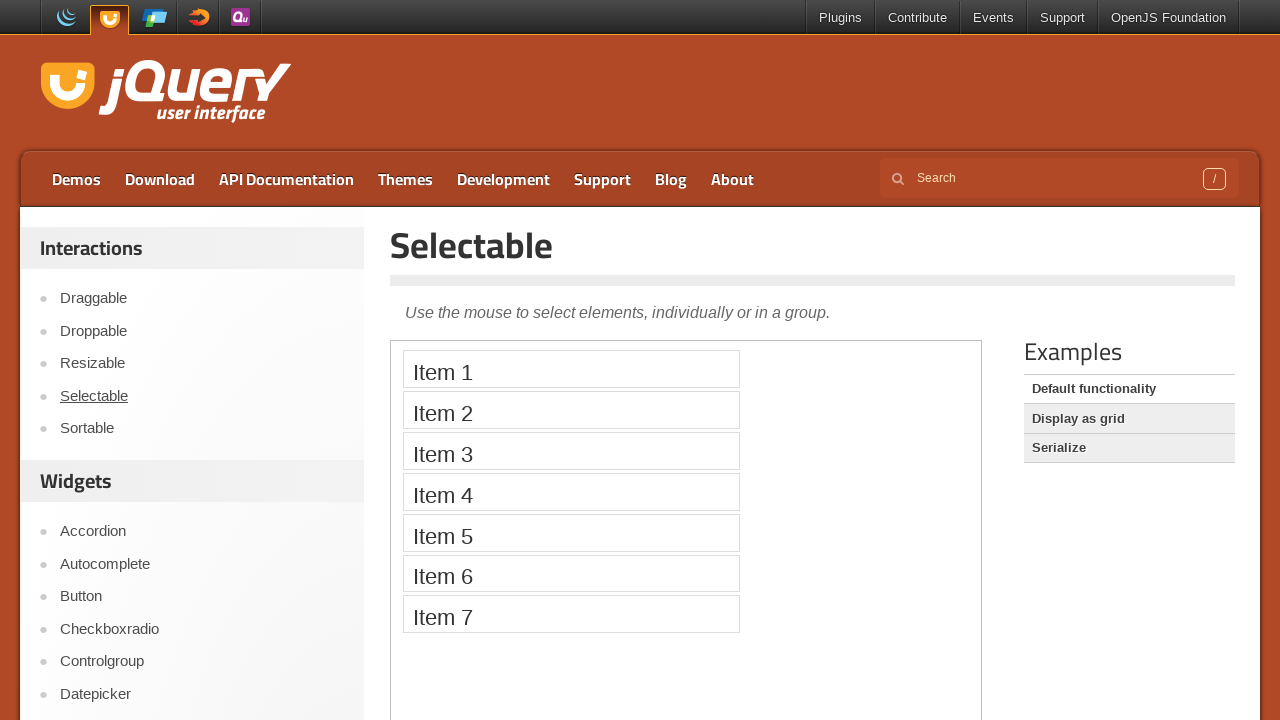

Clicked on Item 1 inside the Selectable iframe at (571, 369) on #content iframe >> internal:control=enter-frame >> xpath=//li[text()='Item 1']
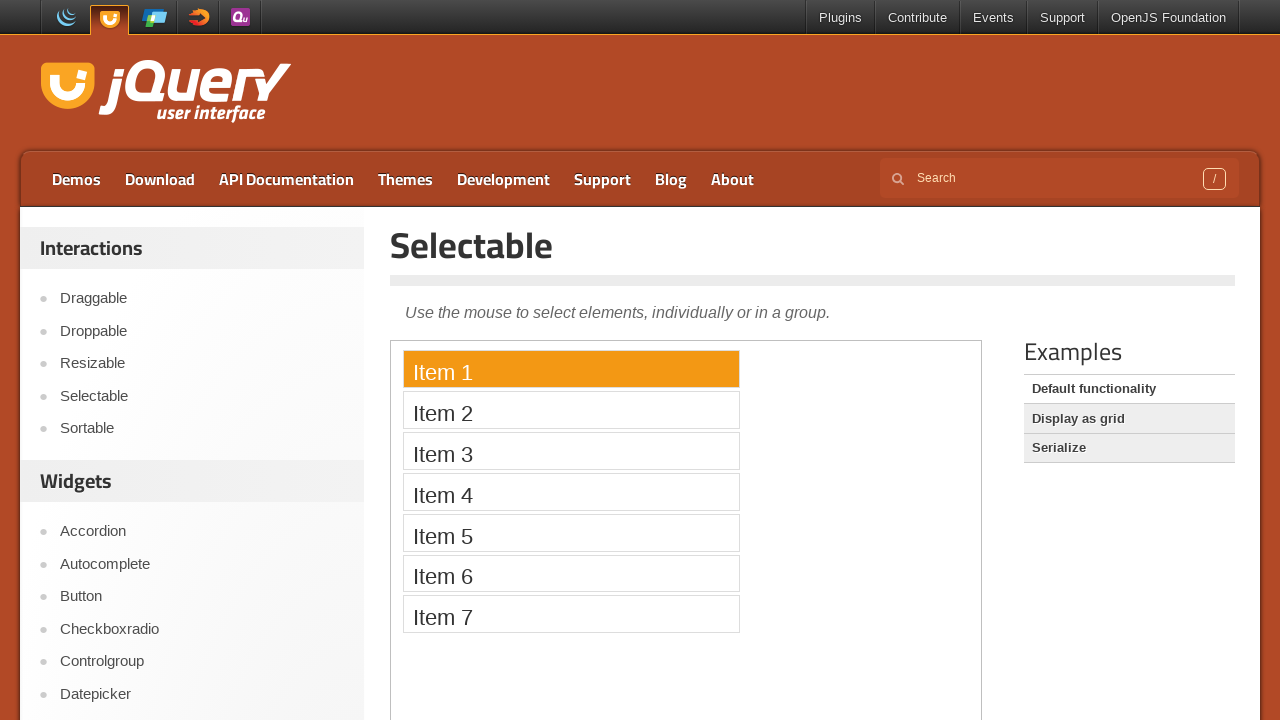

Clicked on Sortable link to navigate to Sortable demo at (202, 429) on xpath=//a[text()='Sortable']
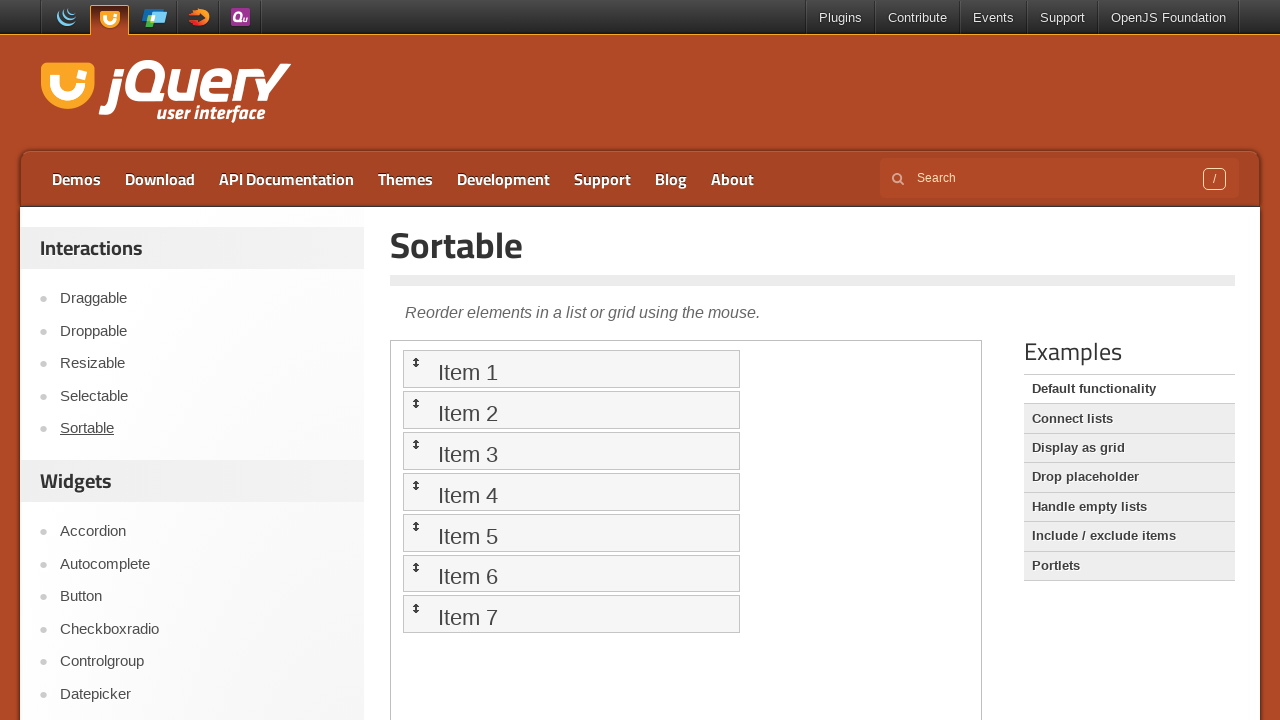

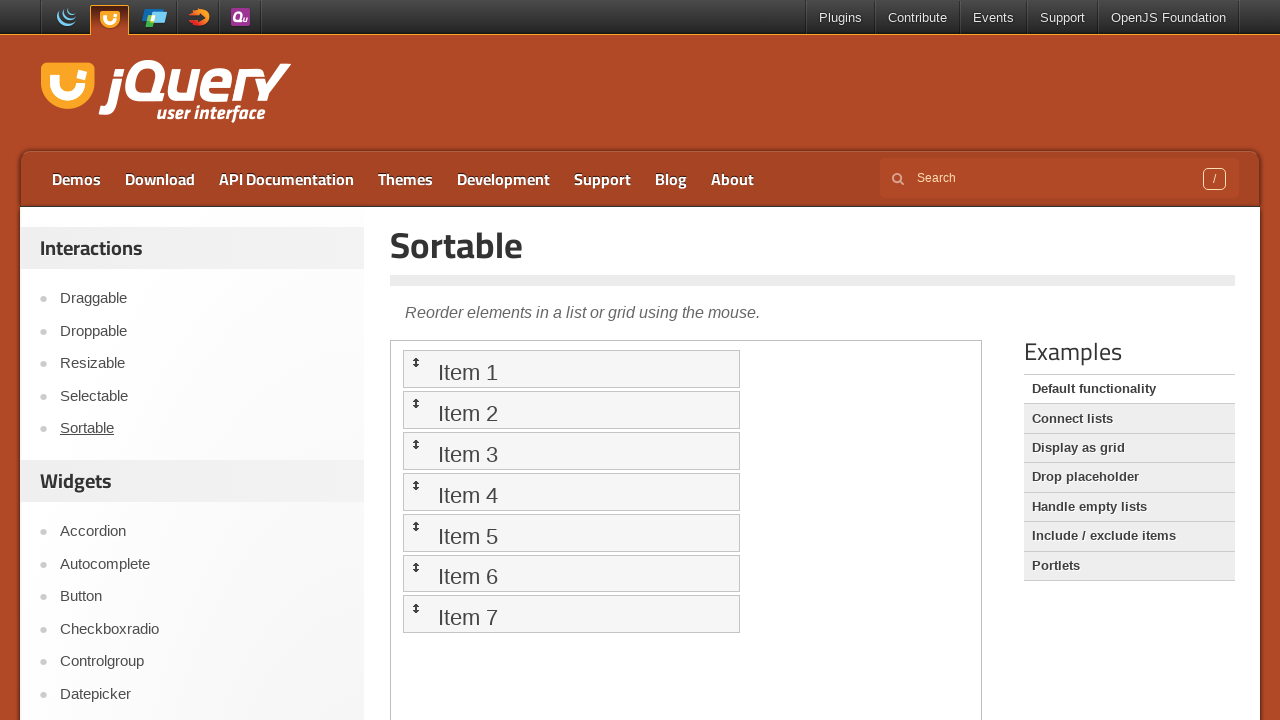